Tests prompt alert by entering text and accepting it to verify welcome message

Starting URL: https://igorsmasc.github.io/alertas_atividade_selenium/

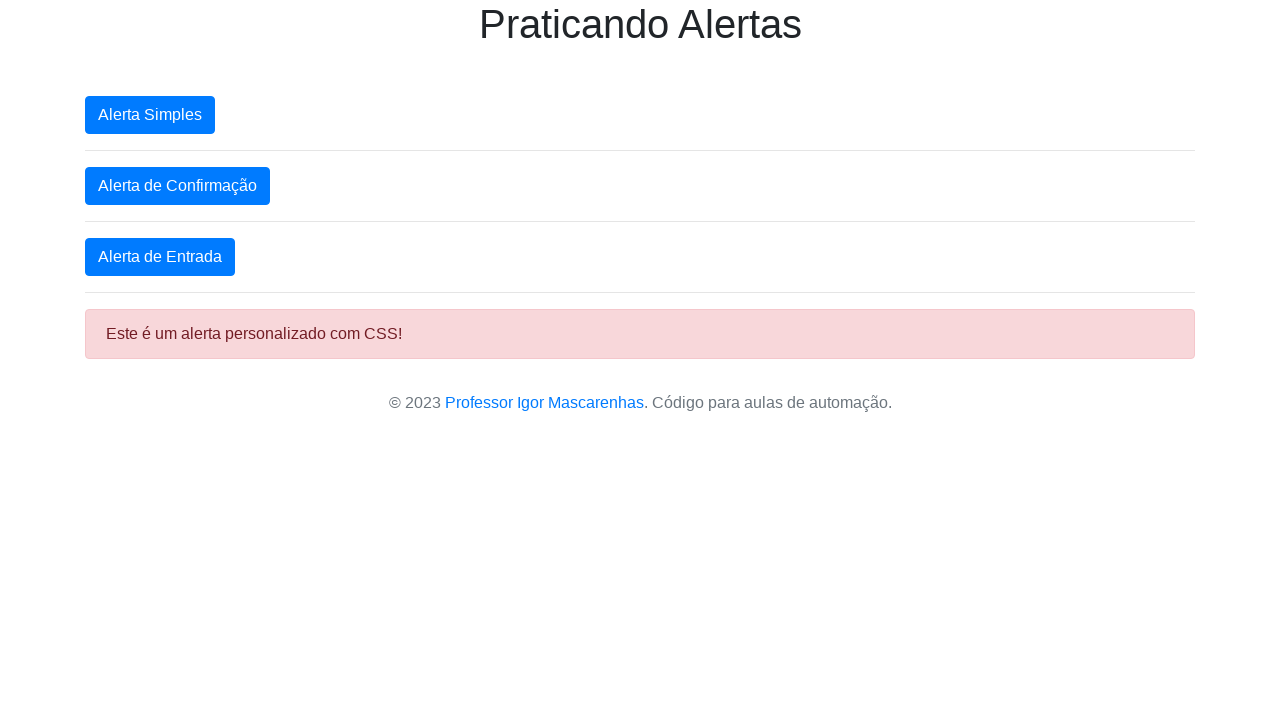

Set up dialog handler for alerts
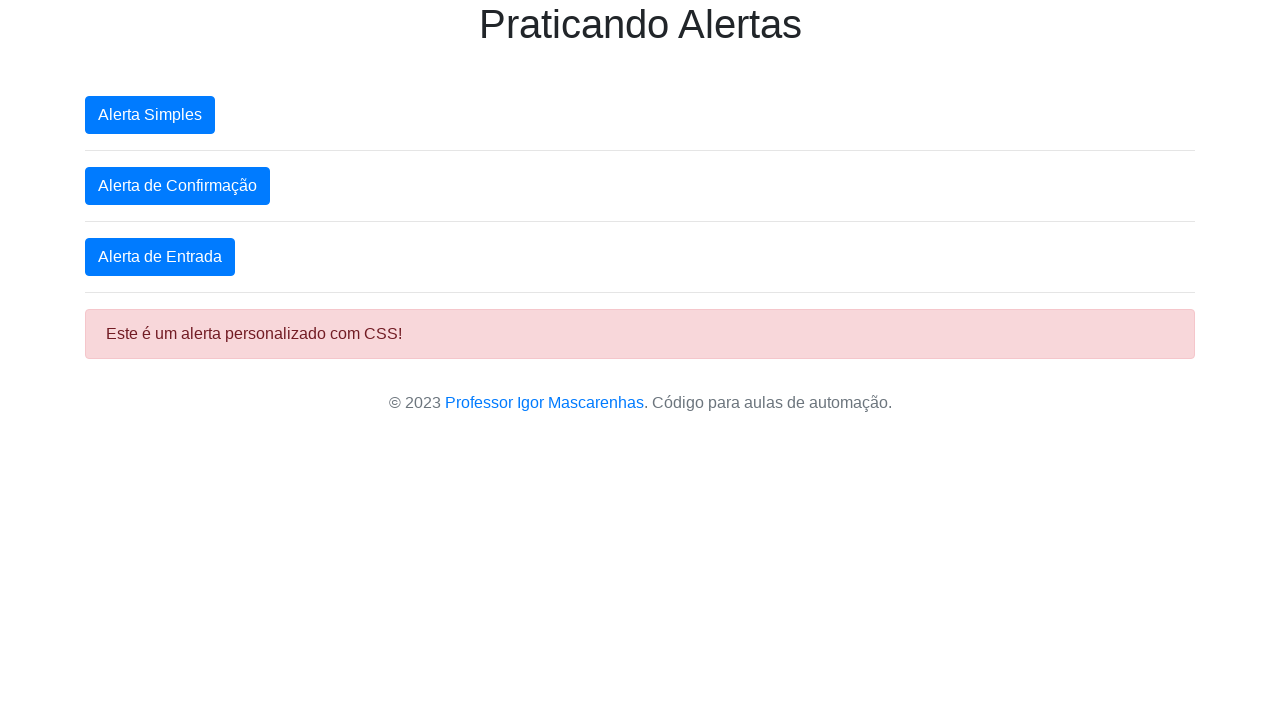

Clicked prompt alert button (third button) to trigger prompt dialog at (160, 257) on button:nth-of-type(3)
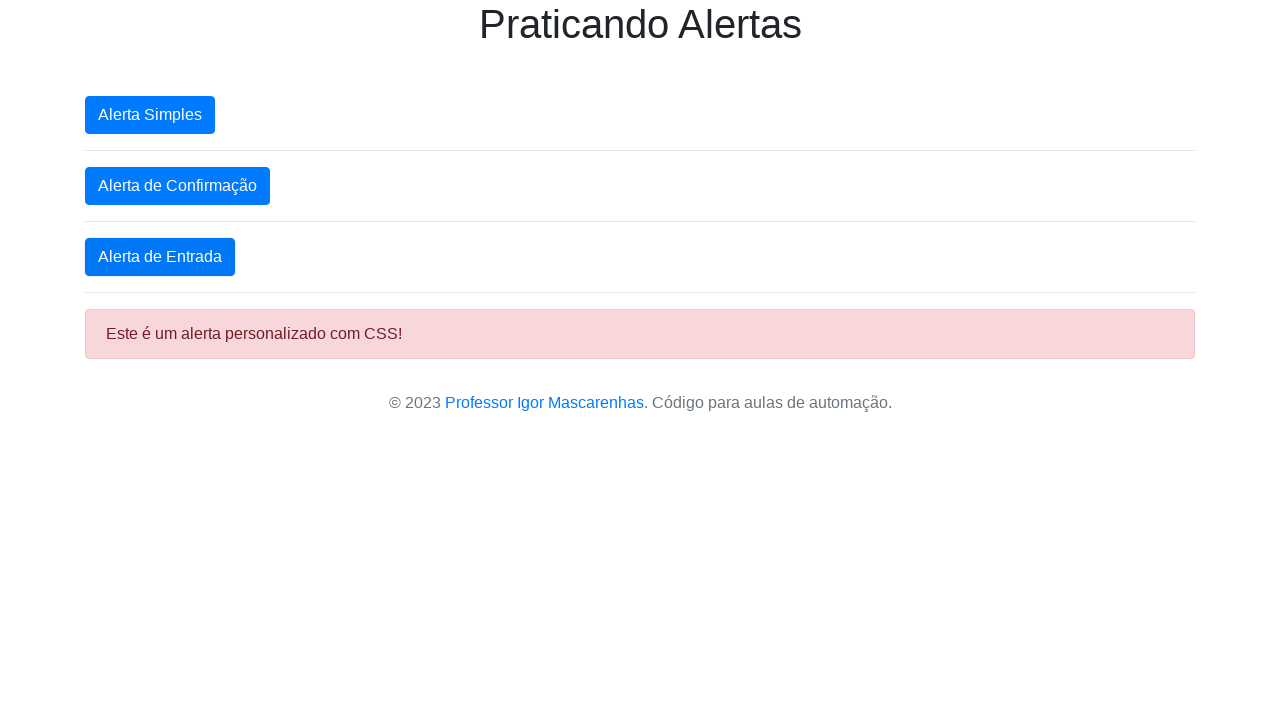

Waited for dialogs to be processed
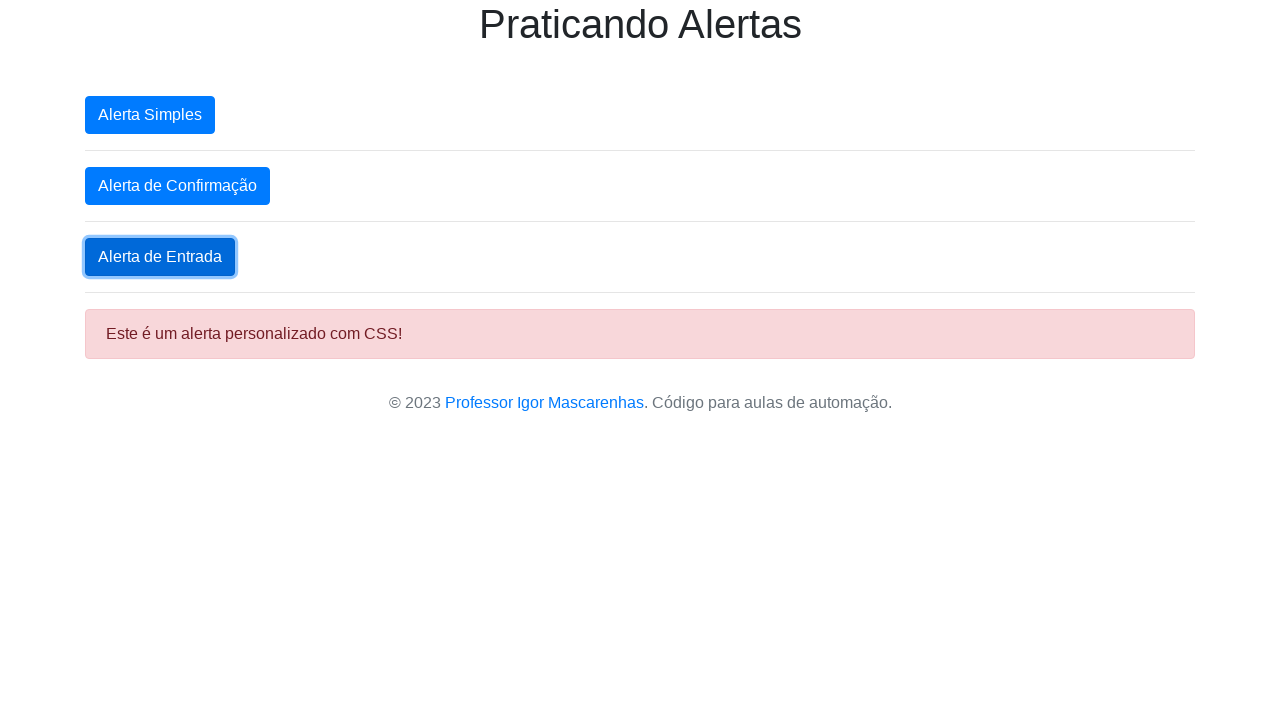

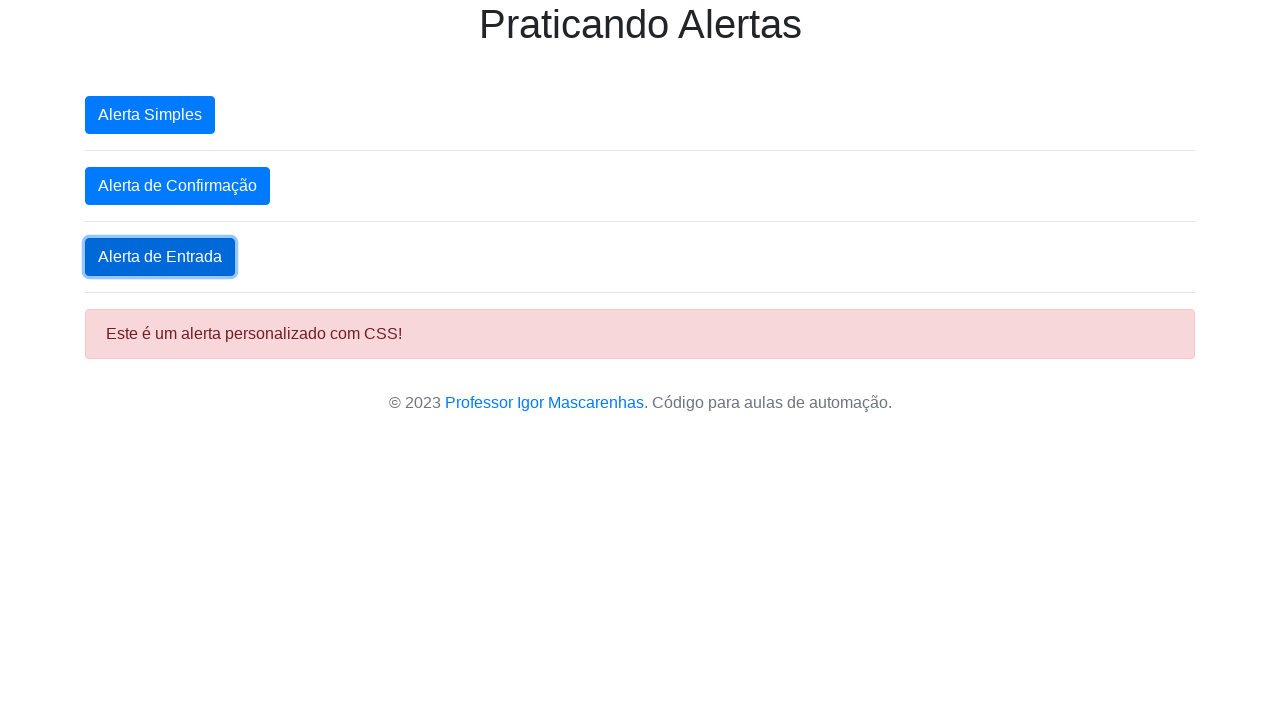